Tests HTML table data extraction by navigating to W3Schools table example page and verifying specific cell values in the customers table

Starting URL: https://www.w3schools.com/html/html_tables.asp

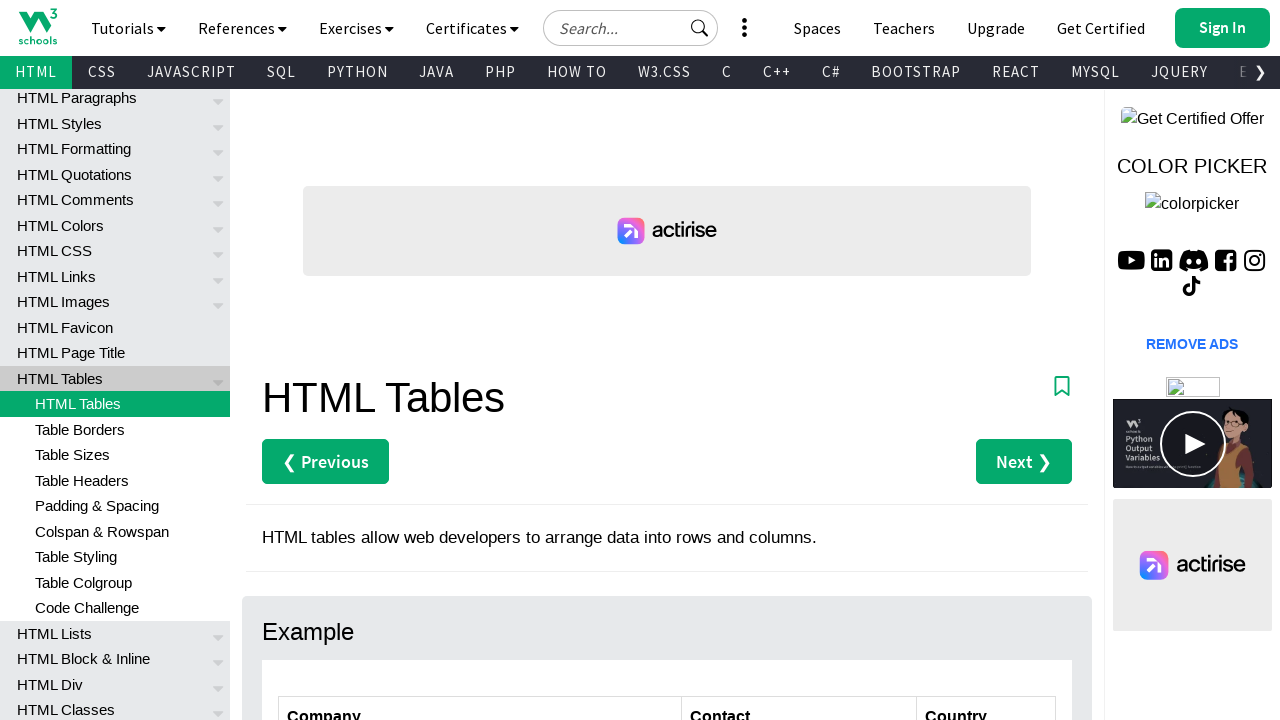

Navigated to W3Schools HTML tables example page
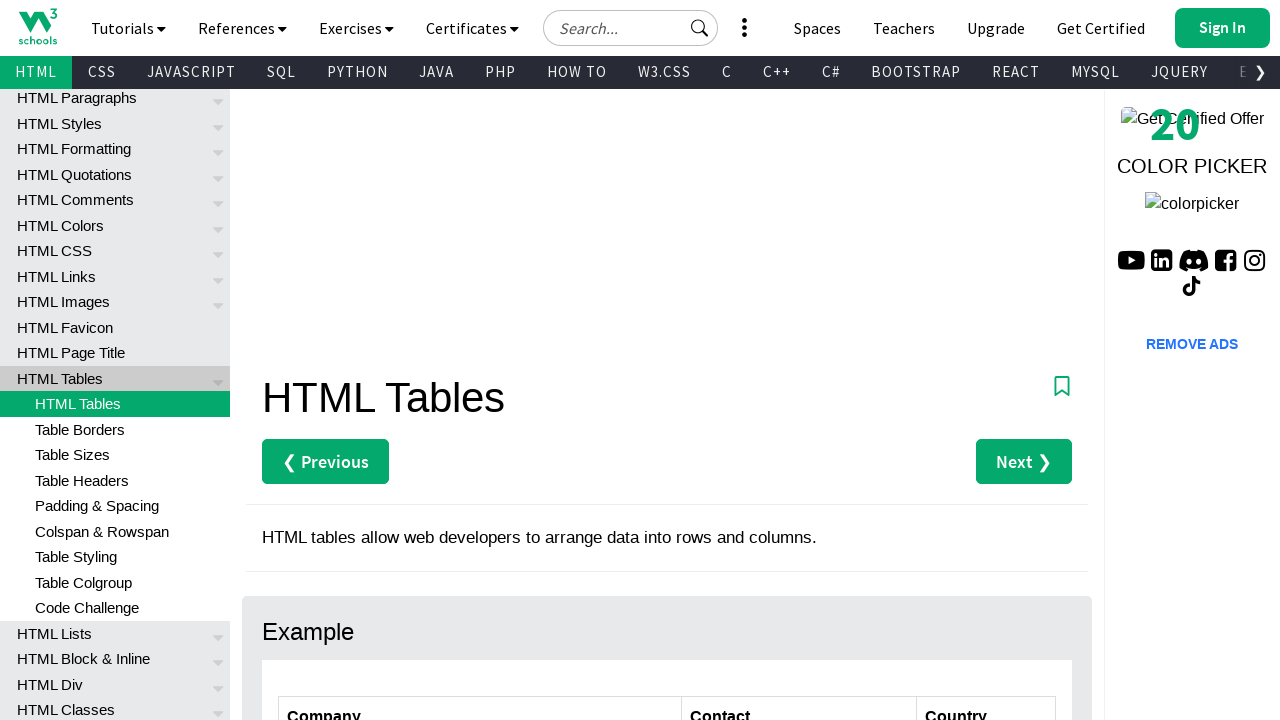

Extracted company name from customers table row 4, column 1: Ernst Handel
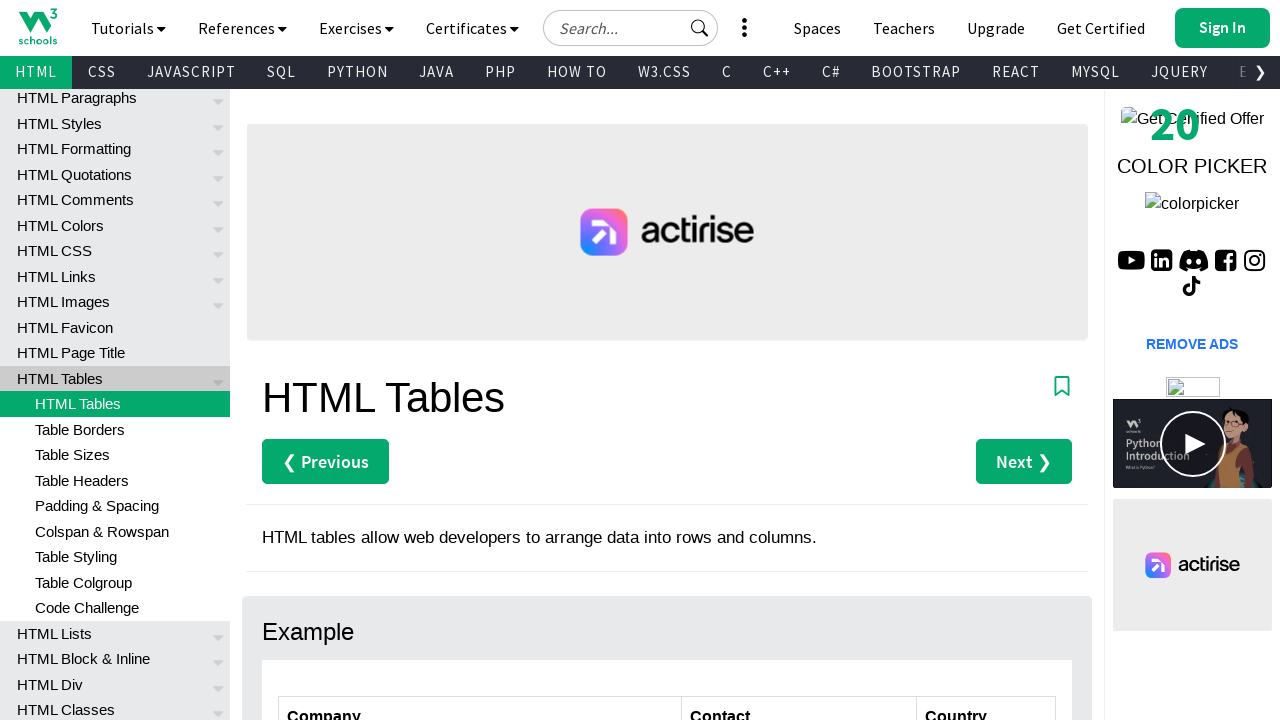

Extracted country from customers table row 4, column 3: Austria
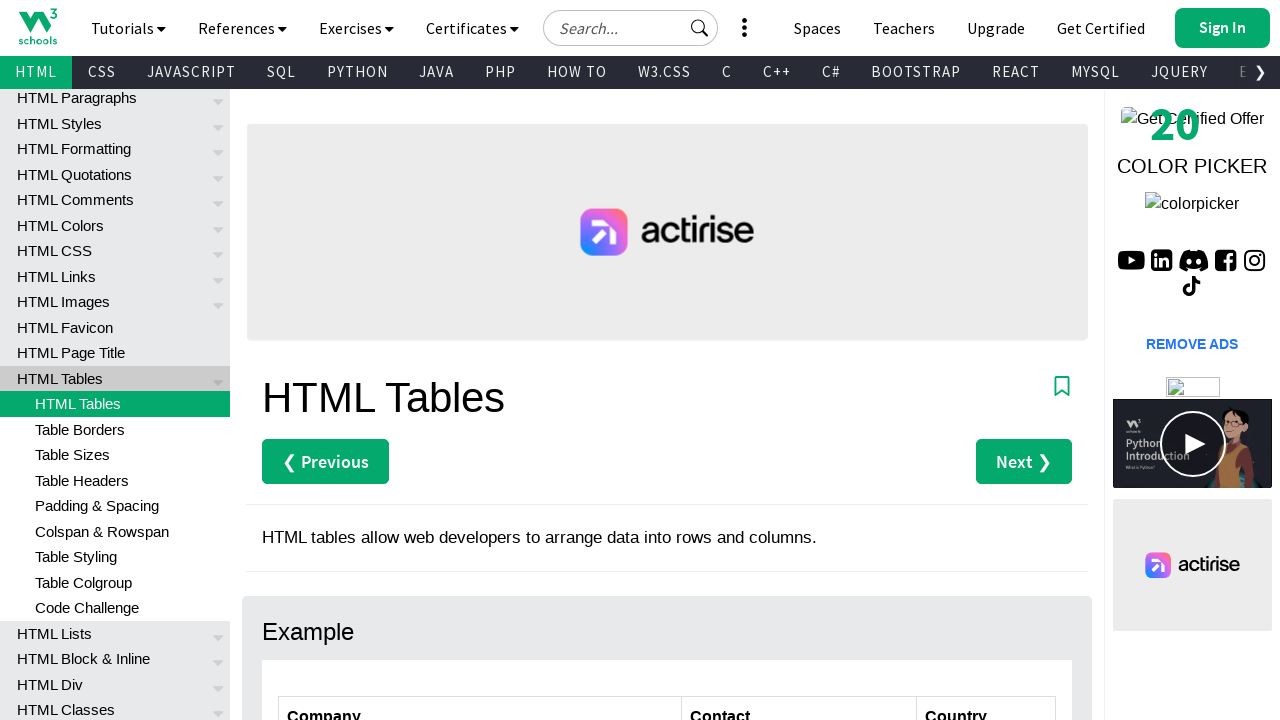

Verified extracted table data matches expected values: 'Ernst Handel,Austria'
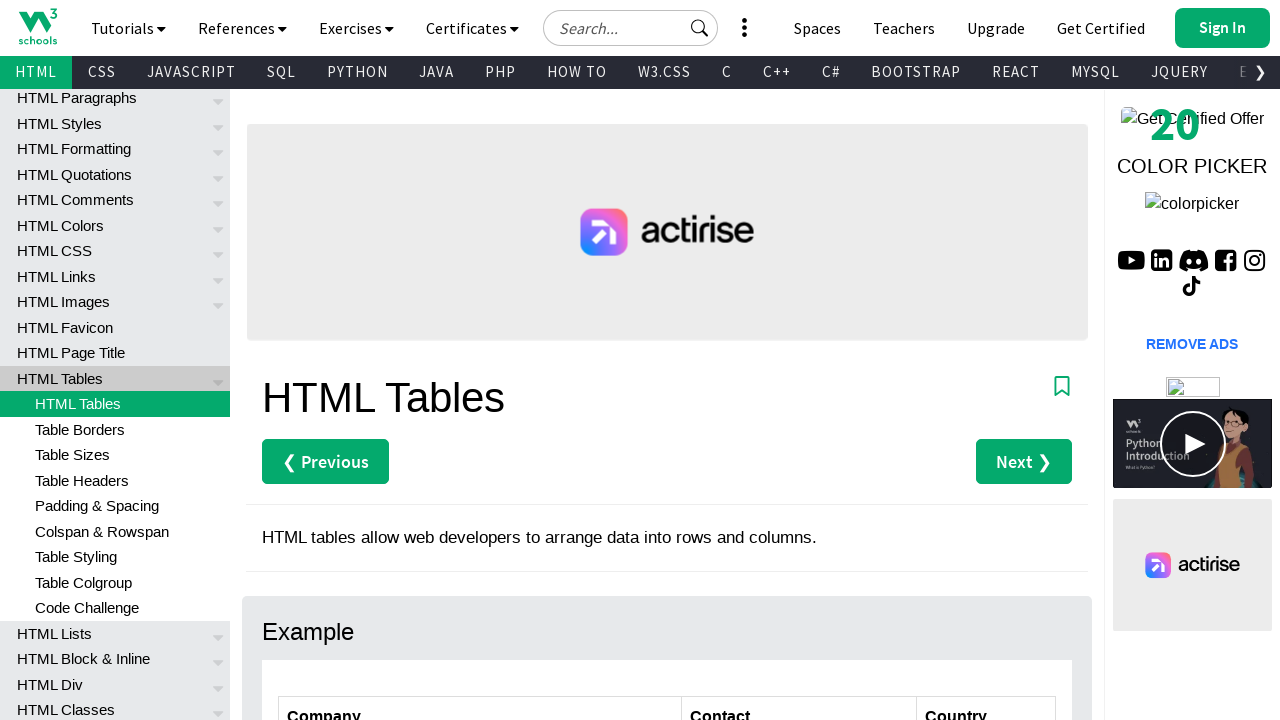

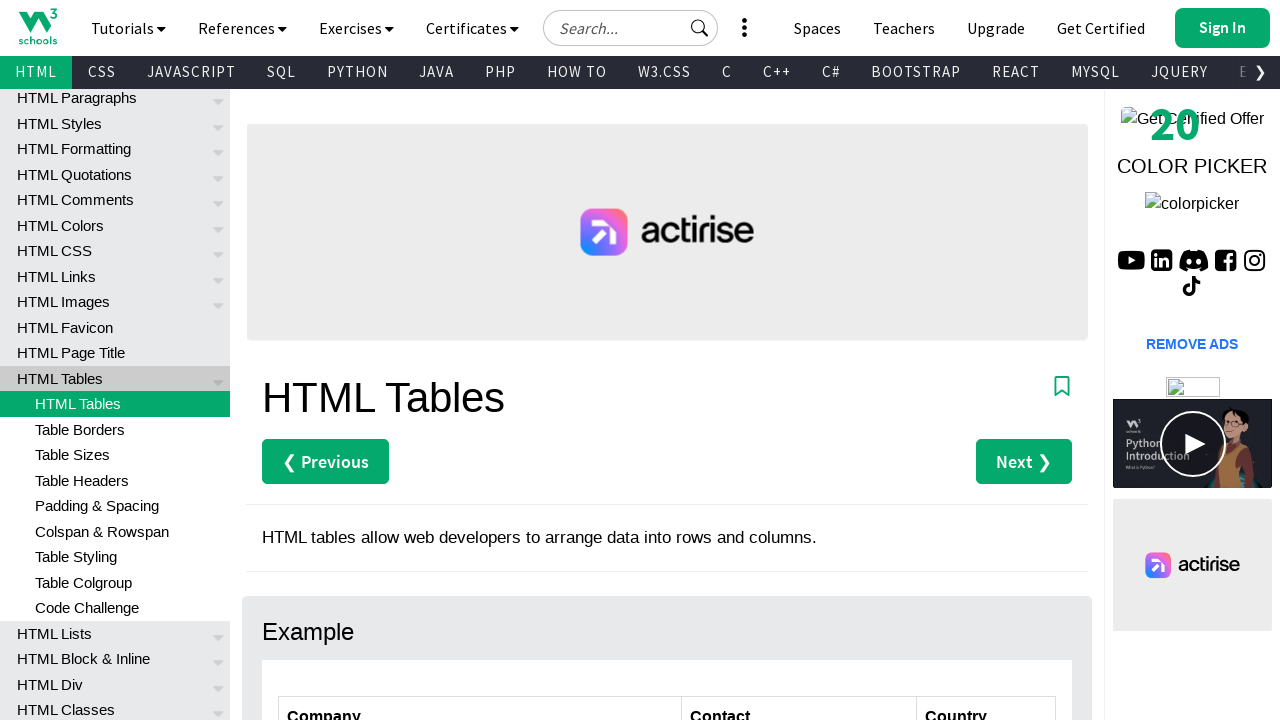